Opens Eclipse downloads page, then opens a new browser tab and navigates to nopCommerce demo site

Starting URL: https://www.eclipse.org/downloads/

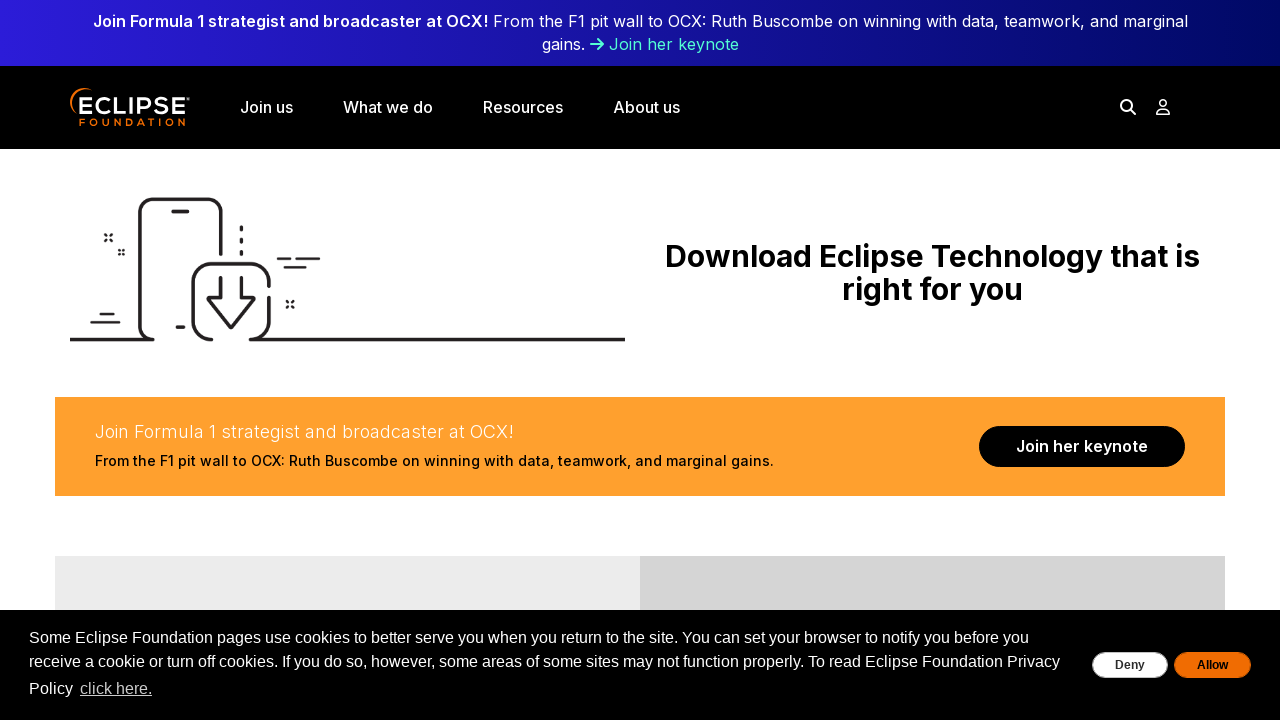

Opened a new browser tab
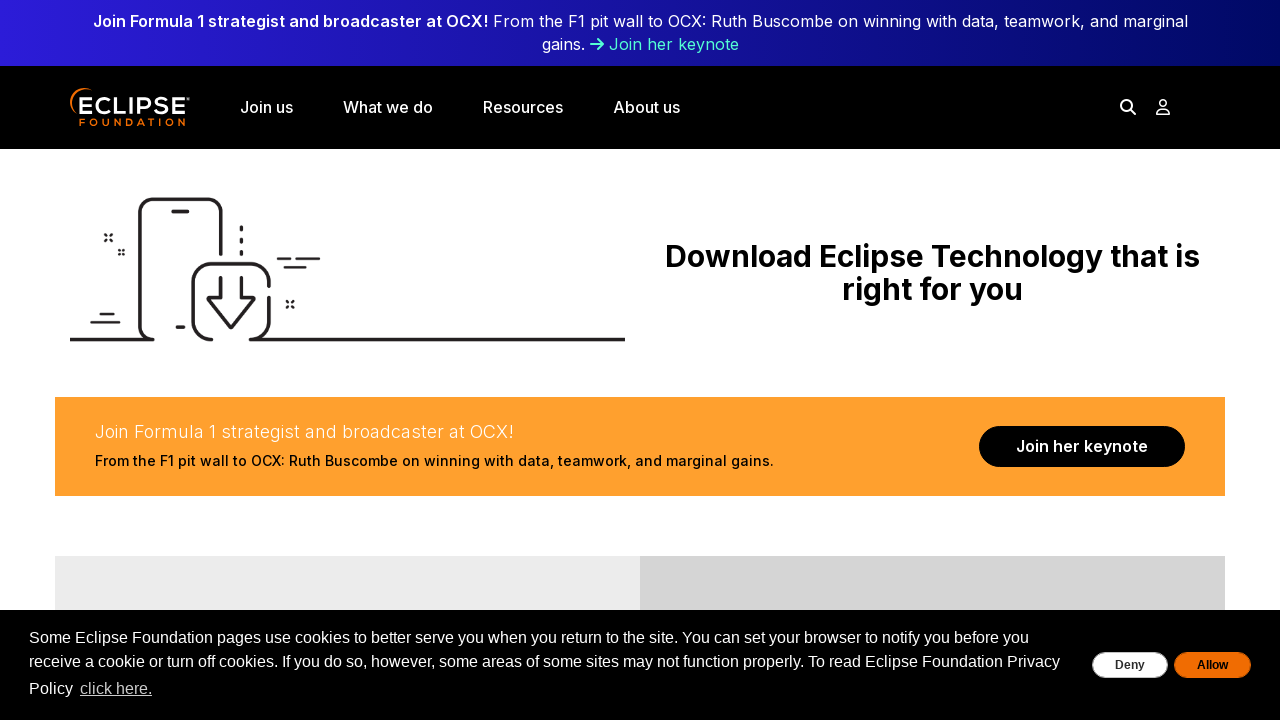

Navigated to nopCommerce demo site
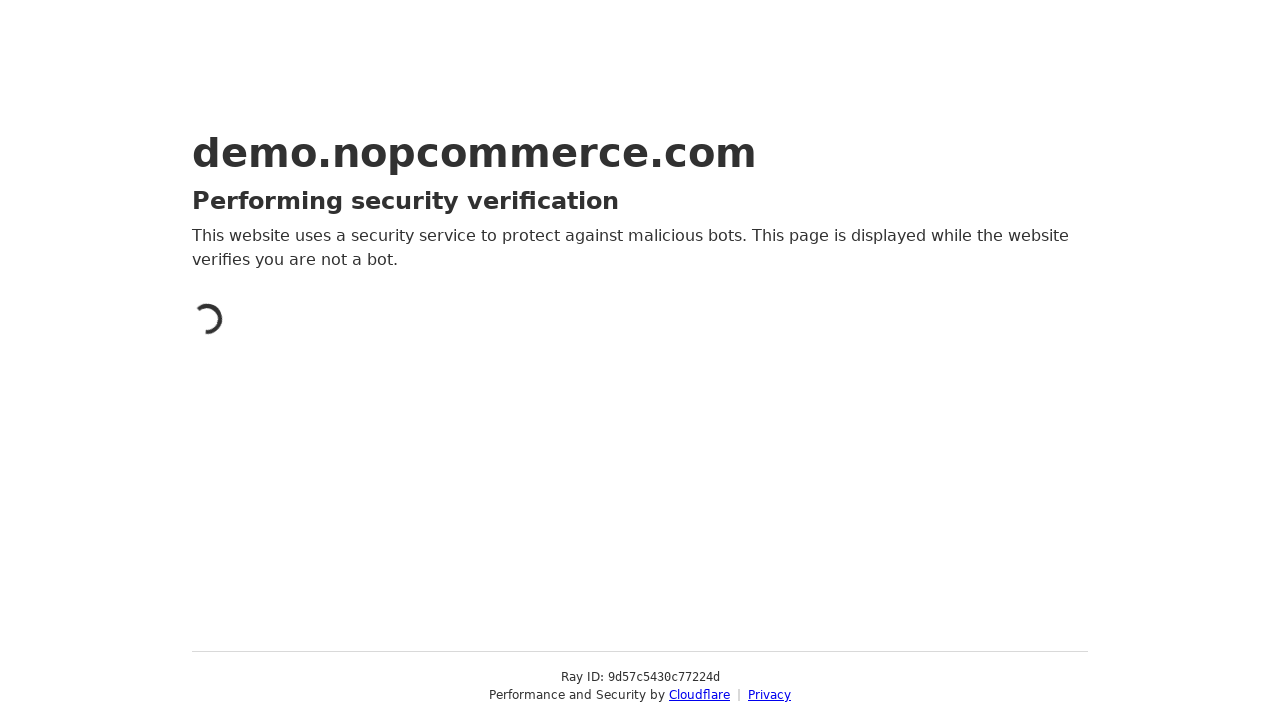

Waited for nopCommerce page to load (domcontentloaded)
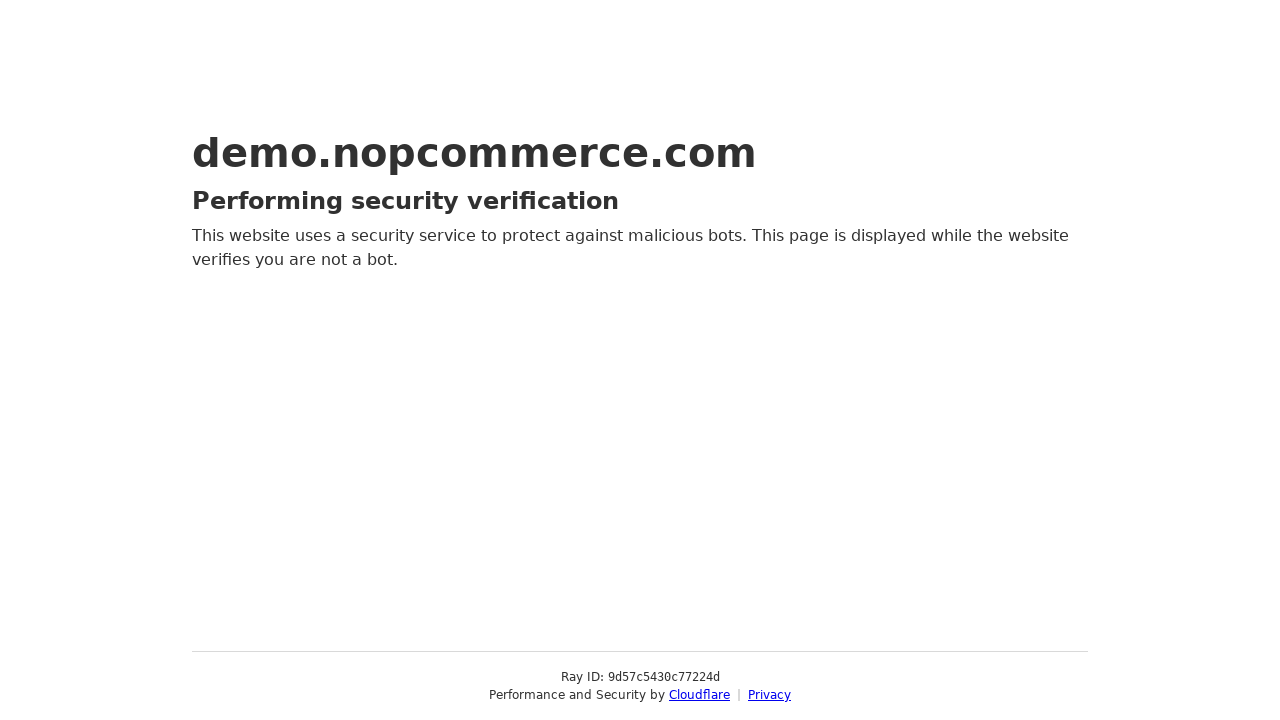

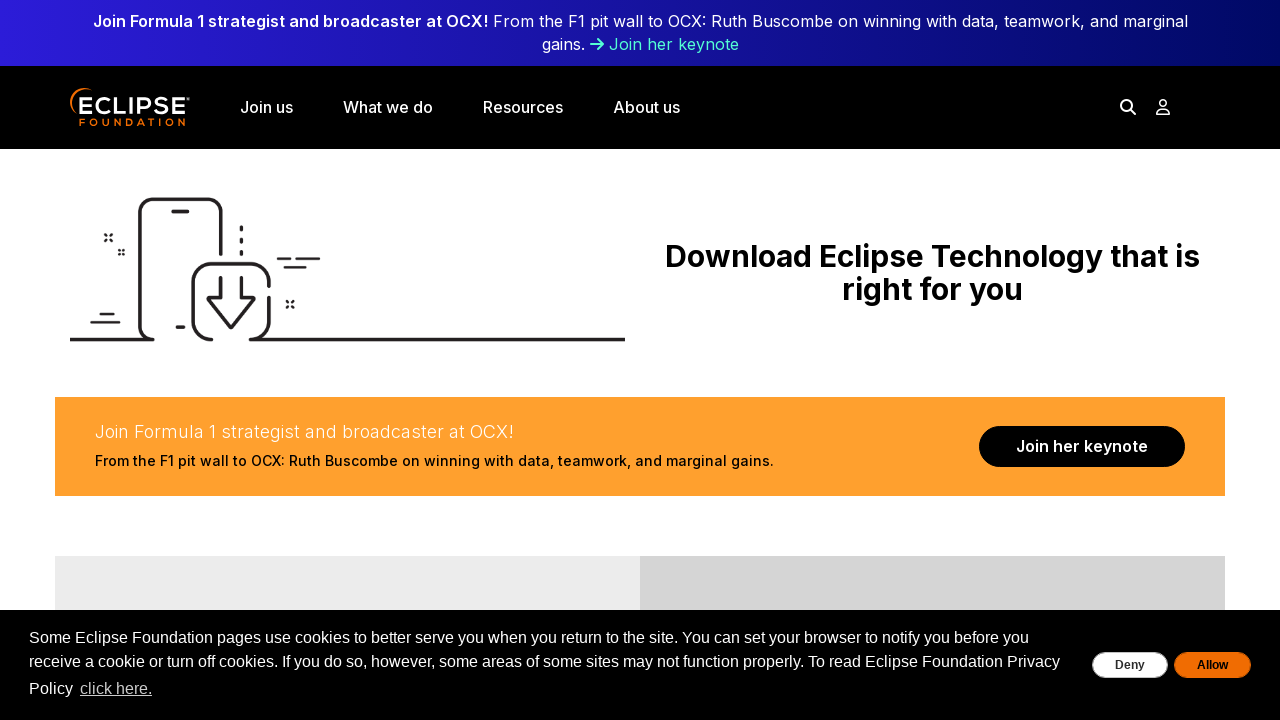